Tests selecting multiple non-consecutive items using Ctrl+Click

Starting URL: https://automationfc.github.io/jquery-selectable/

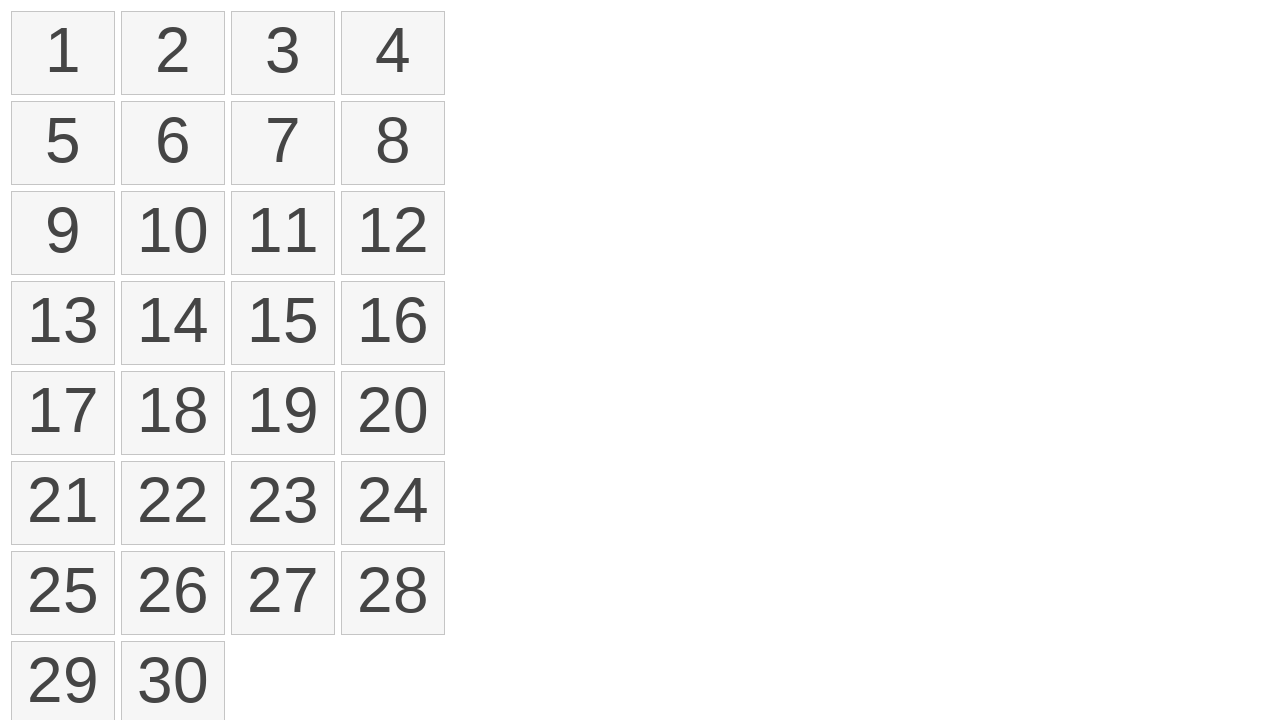

Pressed and held Control key
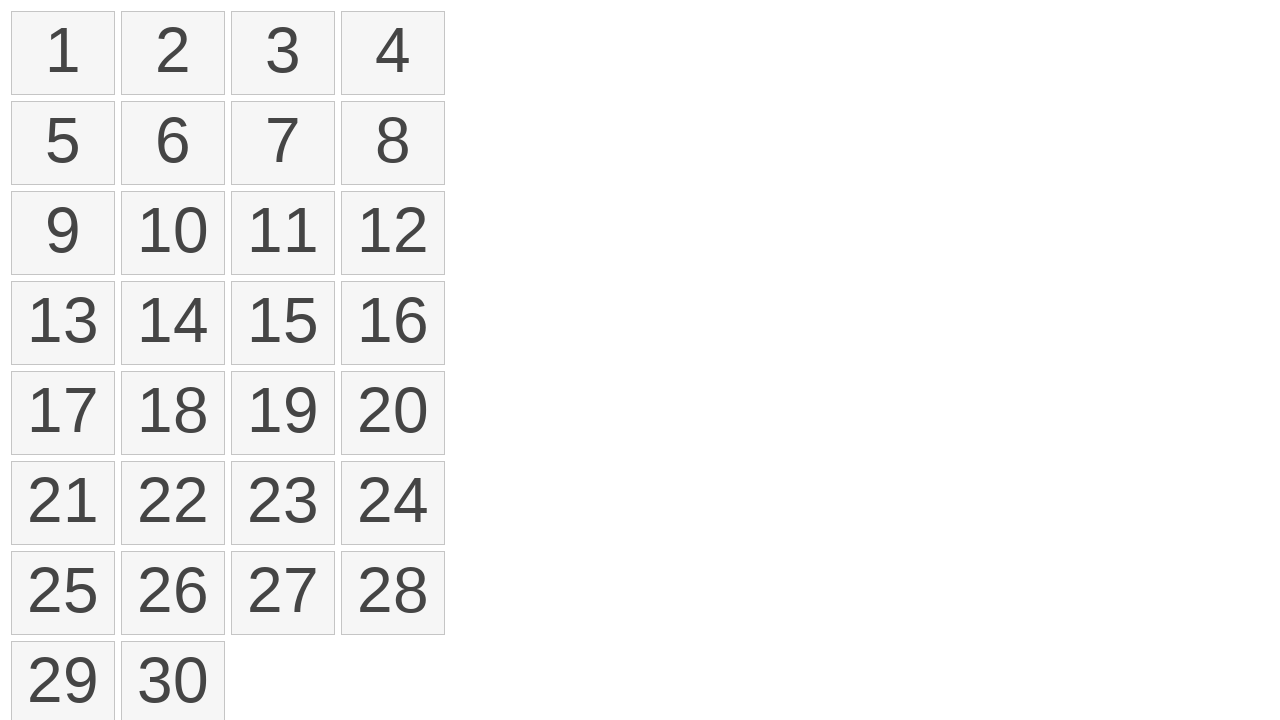

Clicked on item at index 0 while holding Control at (63, 53) on xpath=//ol//li >> nth=0
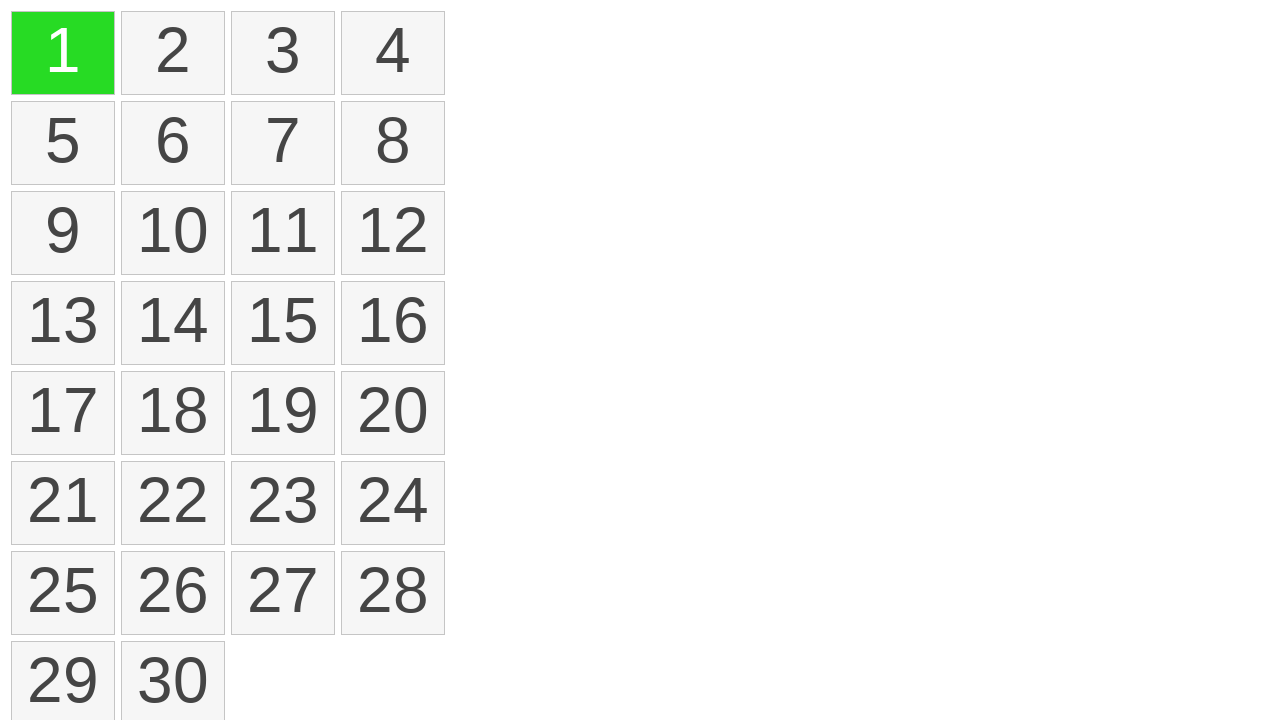

Clicked on item at index 2 while holding Control at (283, 53) on xpath=//ol//li >> nth=2
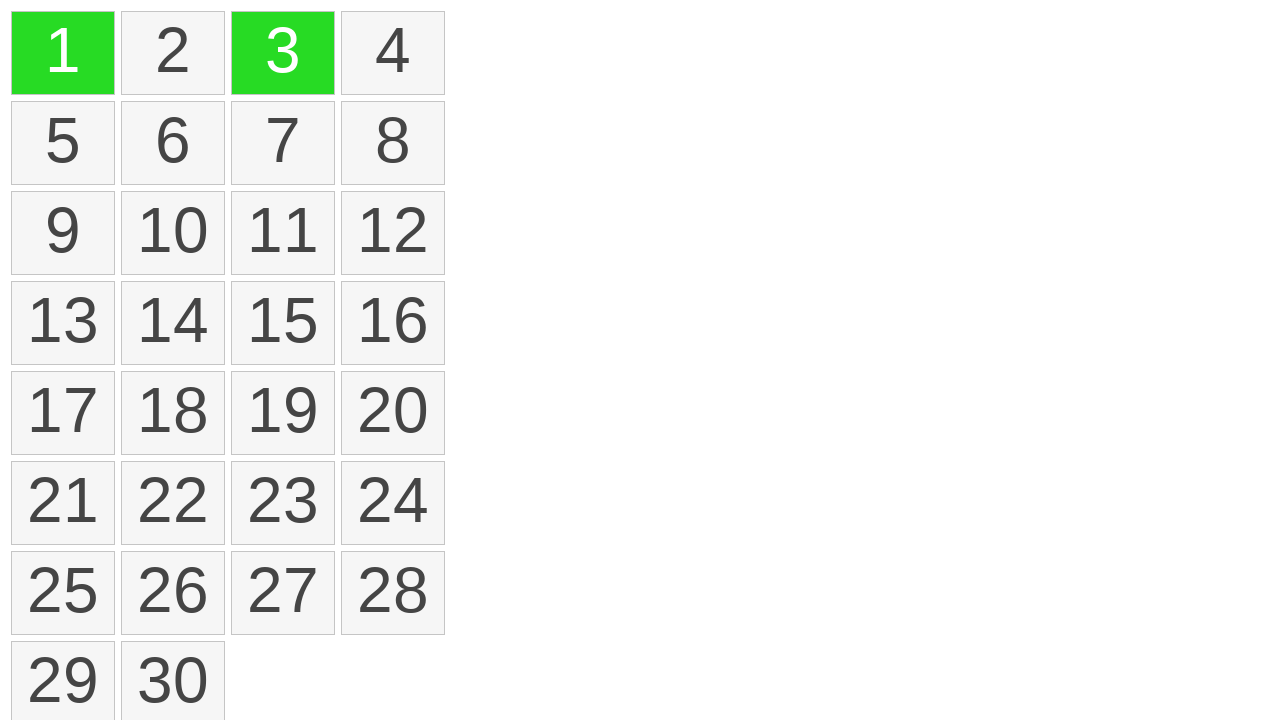

Clicked on item at index 10 while holding Control at (283, 233) on xpath=//ol//li >> nth=10
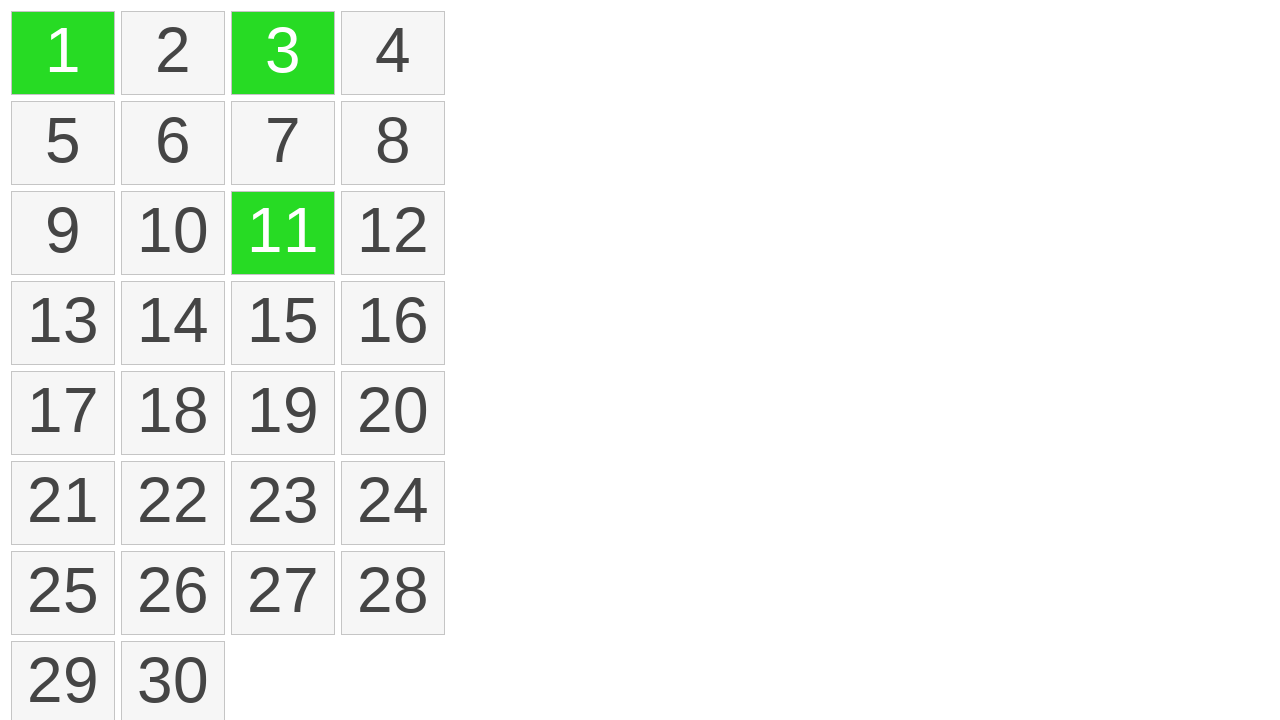

Clicked on item at index 5 while holding Control at (173, 143) on xpath=//ol//li >> nth=5
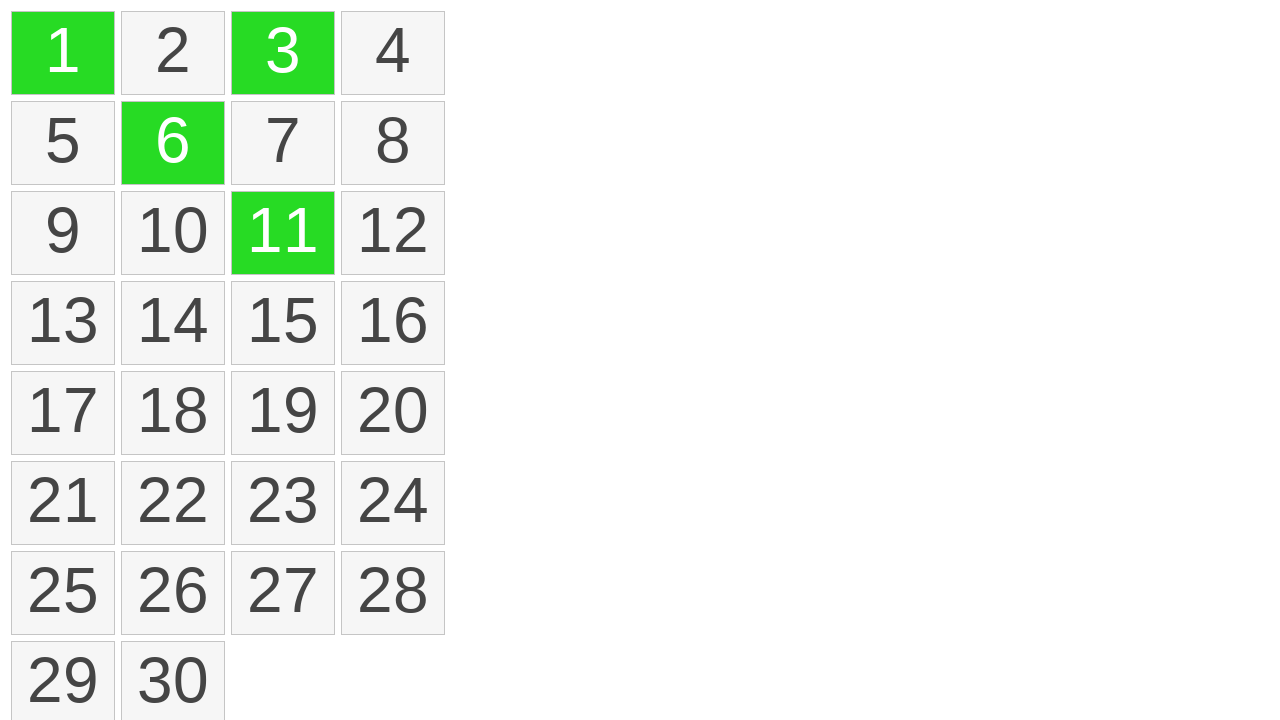

Released Control key
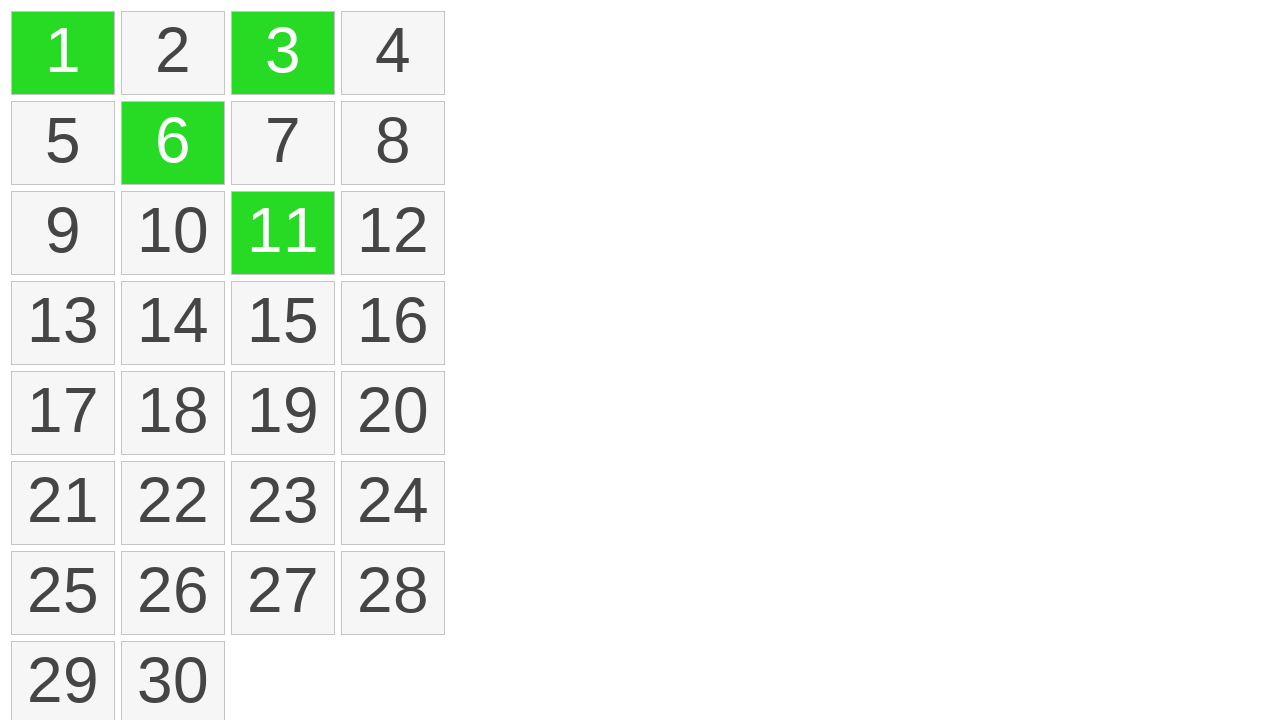

Counted selected items
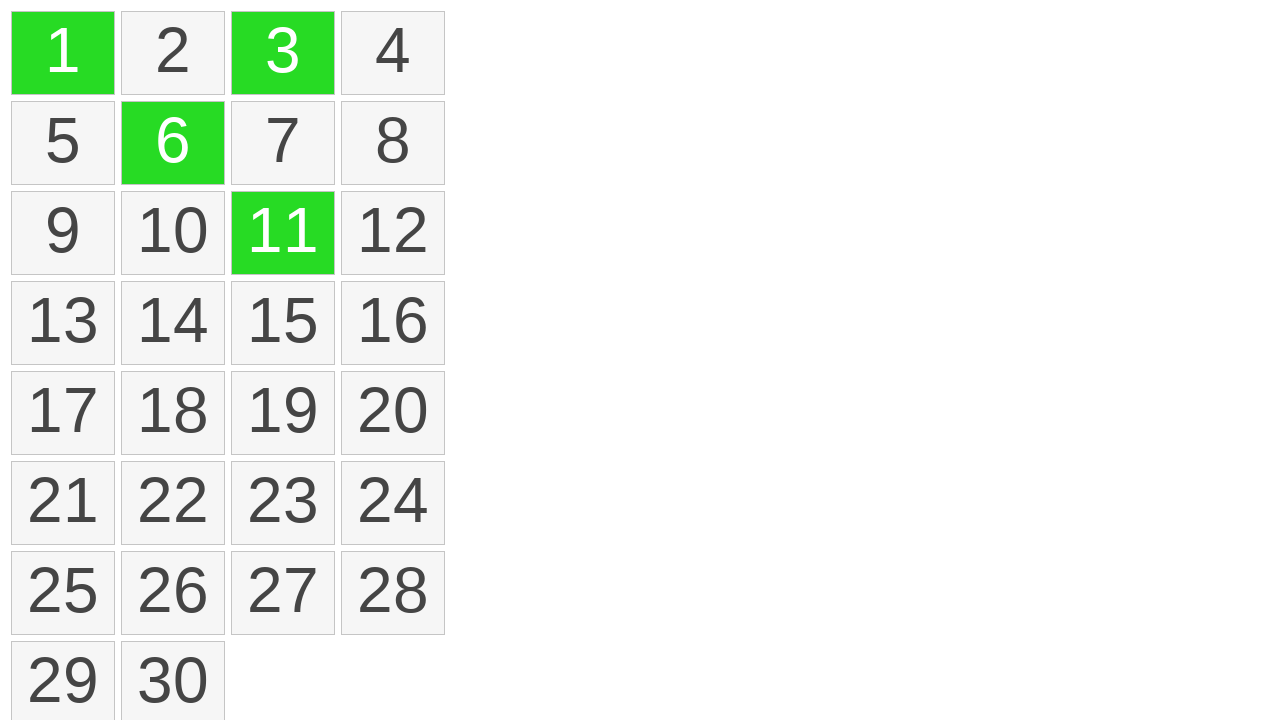

Verified that exactly 4 non-consecutive items are selected
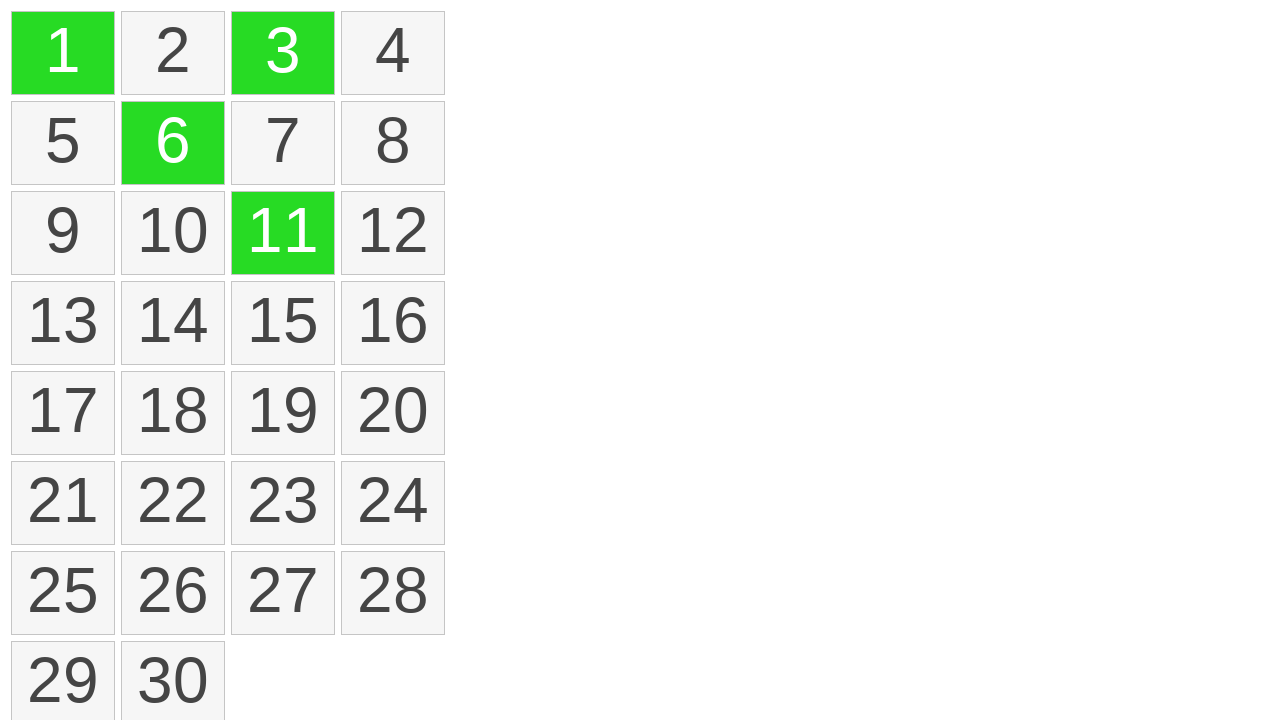

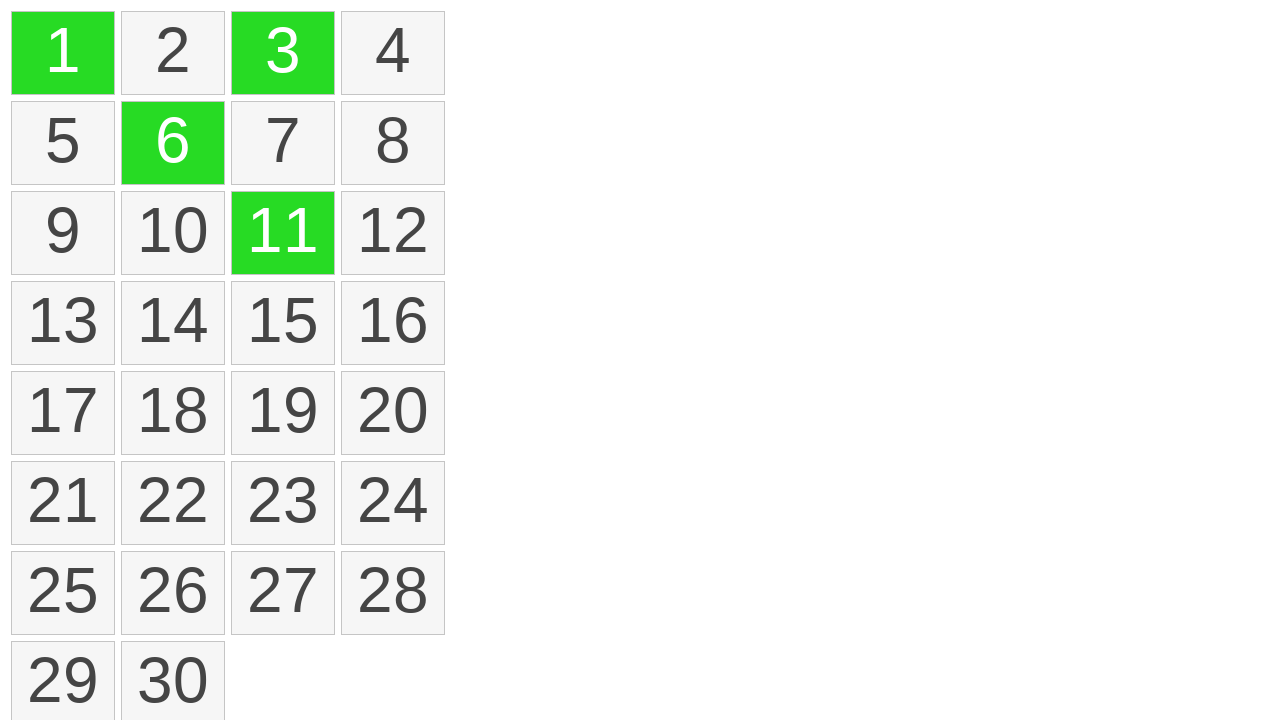